Tests JavaScript execution capabilities by navigating to a W3Schools tryit page, switching to an iframe, executing JavaScript to click a button, and highlighting an element with a colored border.

Starting URL: https://www.w3schools.com/jsref/tryit.asp?filename=tryjsref_submit_get

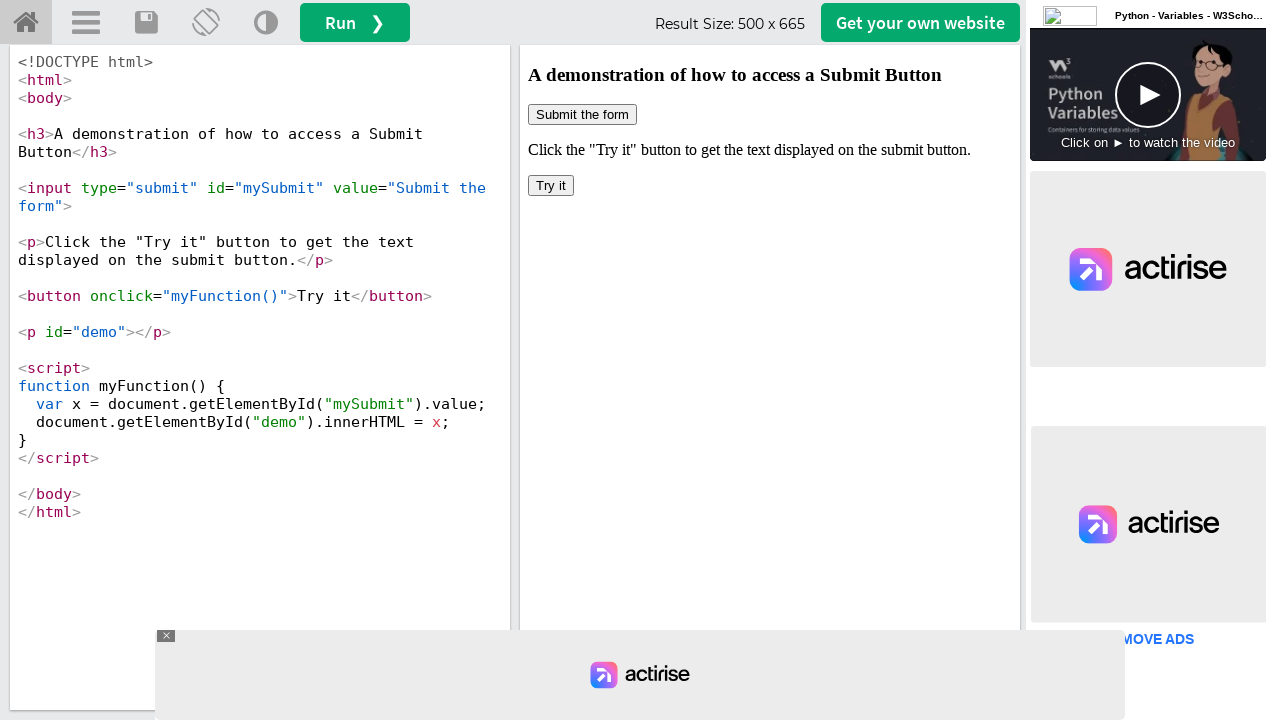

Located iframe with id 'iframeResult'
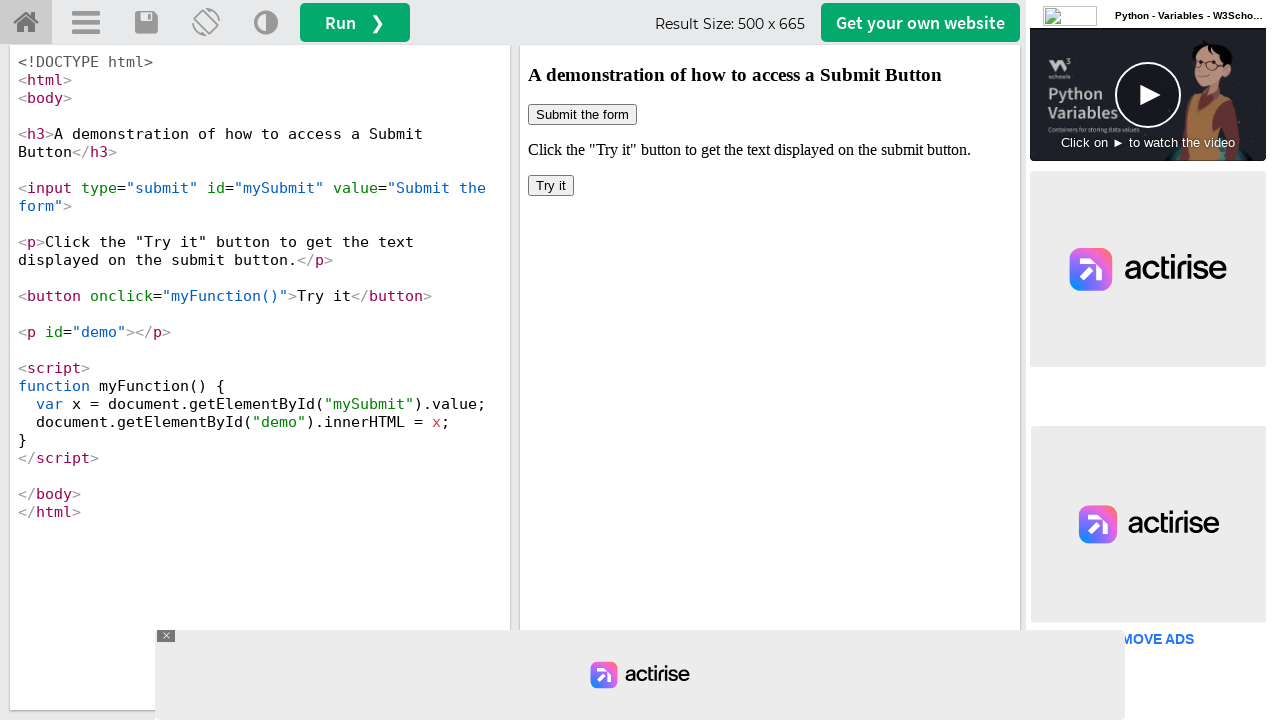

Executed JavaScript to call myFunction() and click the Try It button
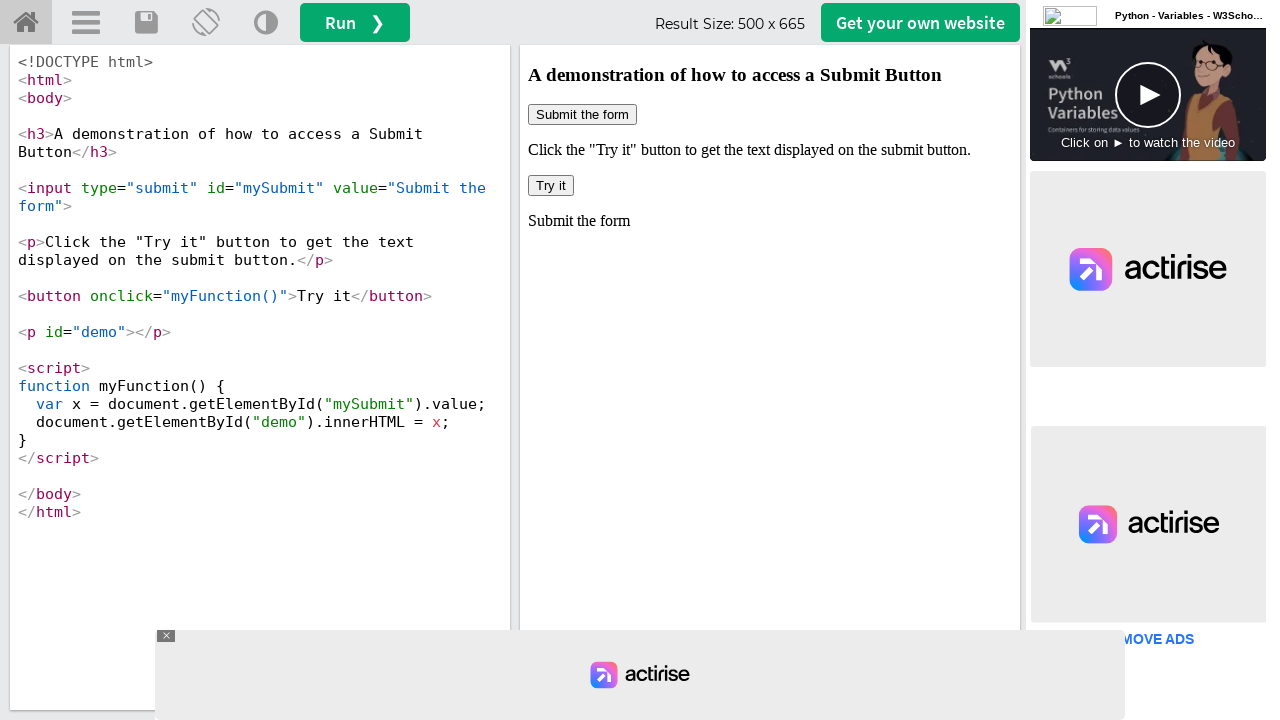

Navigated to W3Schools tryit page
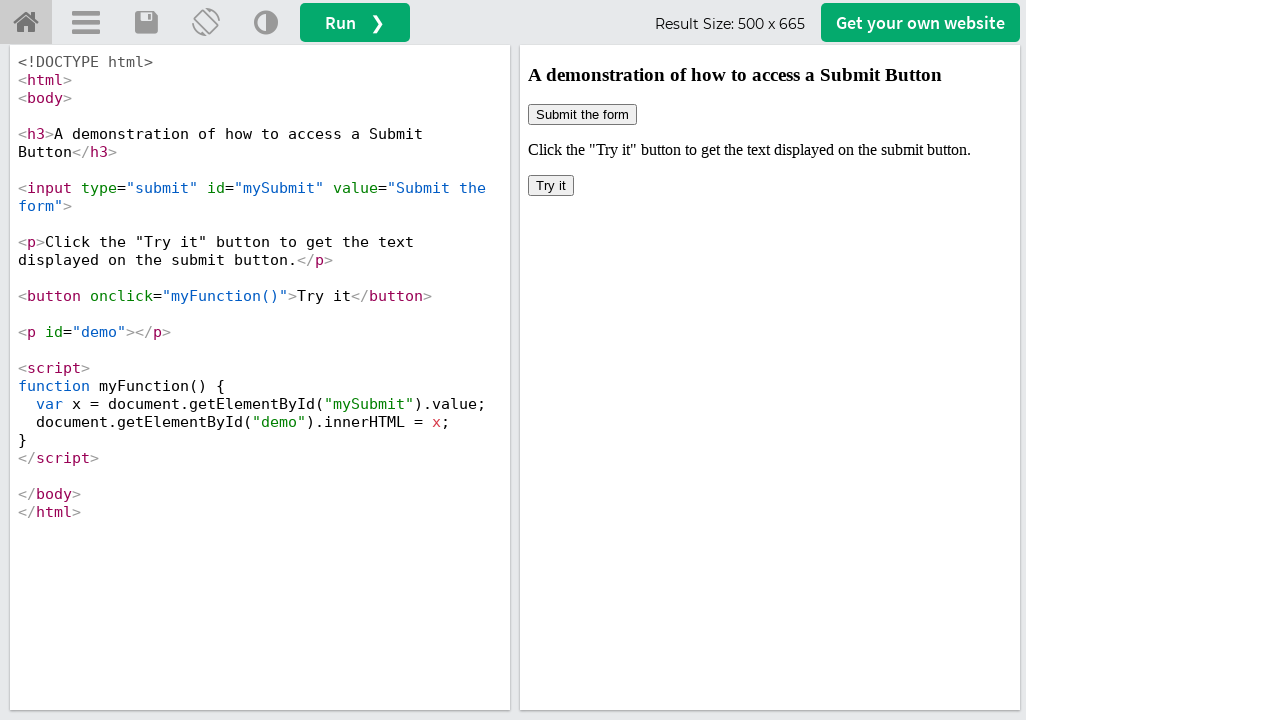

Waited for iframe to load
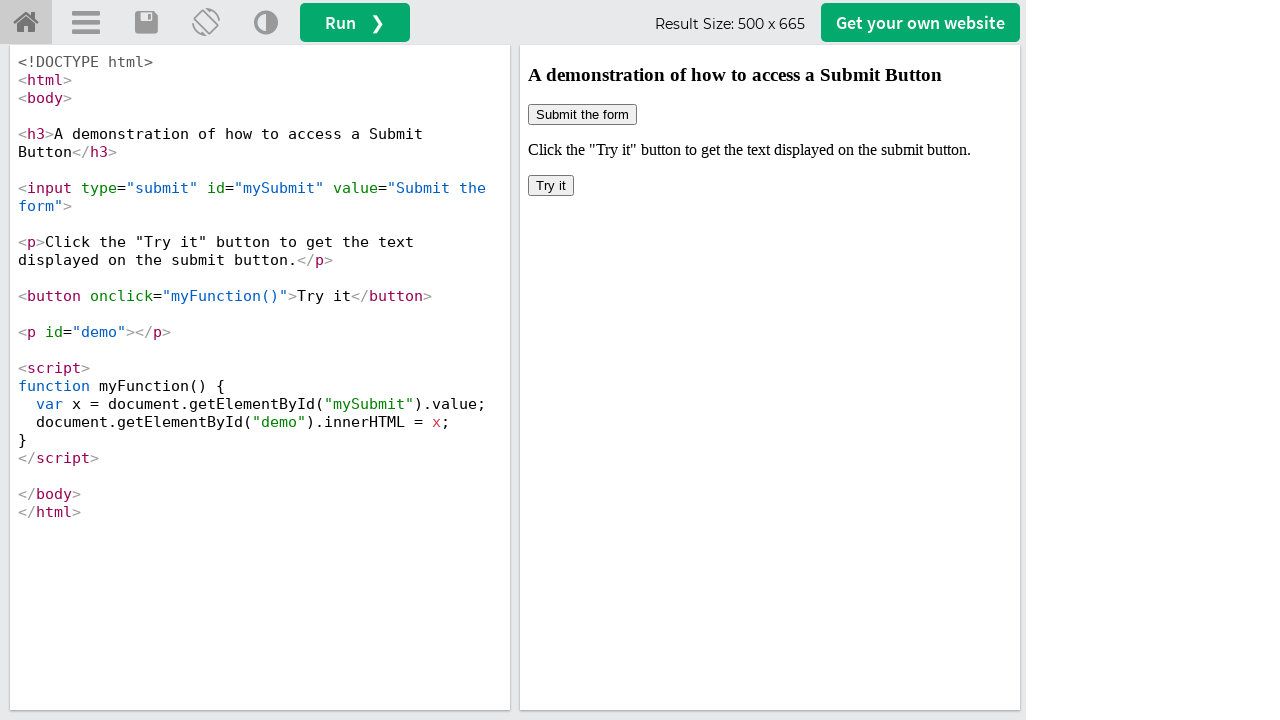

Executed JavaScript again to call myFunction()
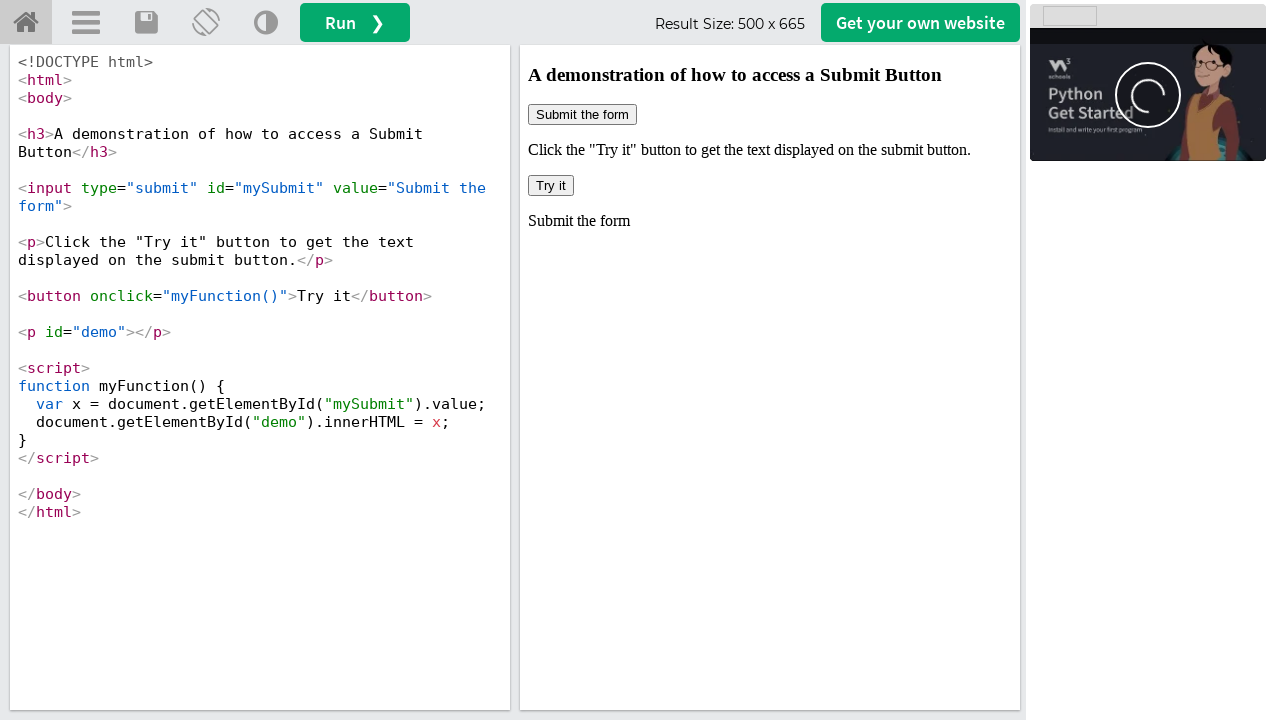

Applied red border highlight to the Submit button via JavaScript
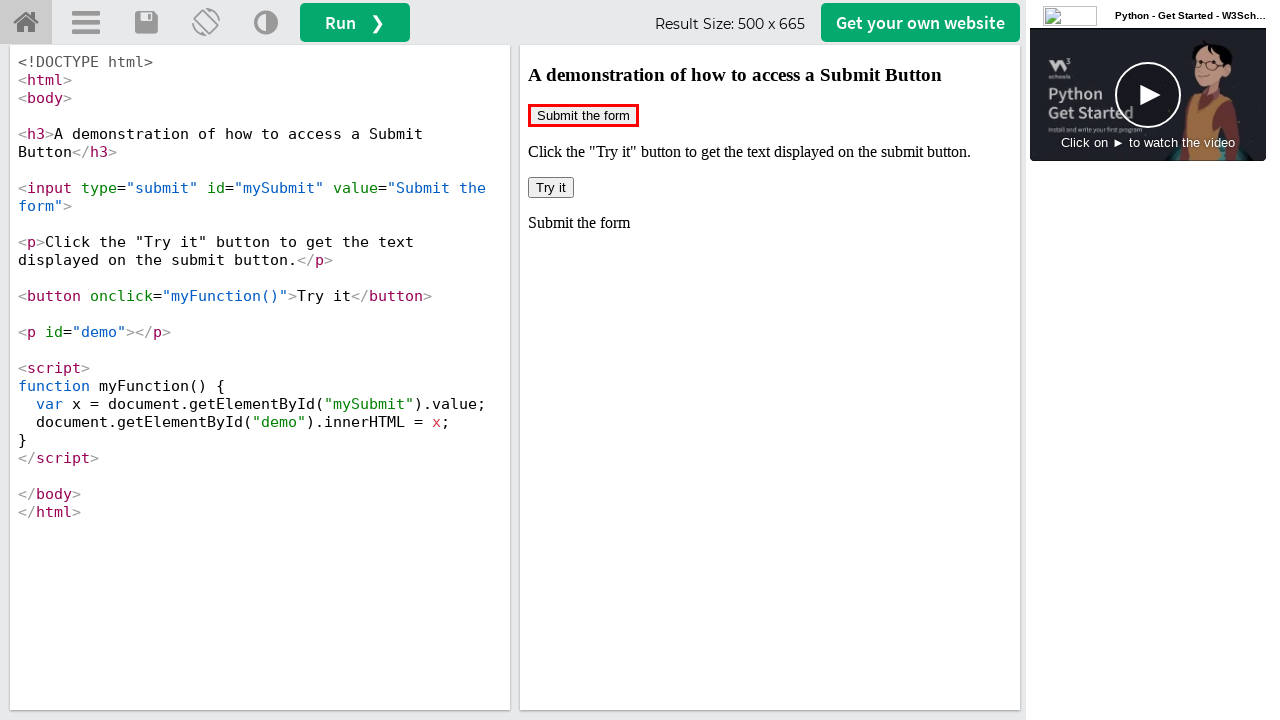

Waited 1 second to view the highlighted element
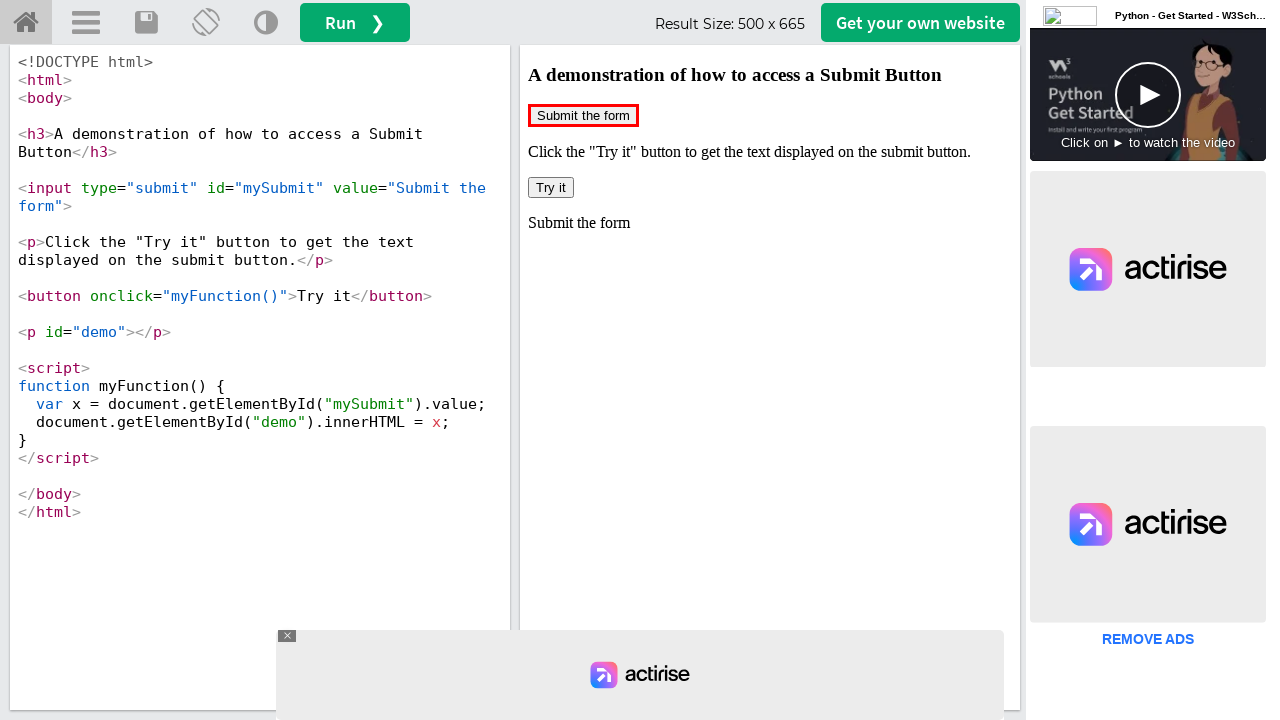

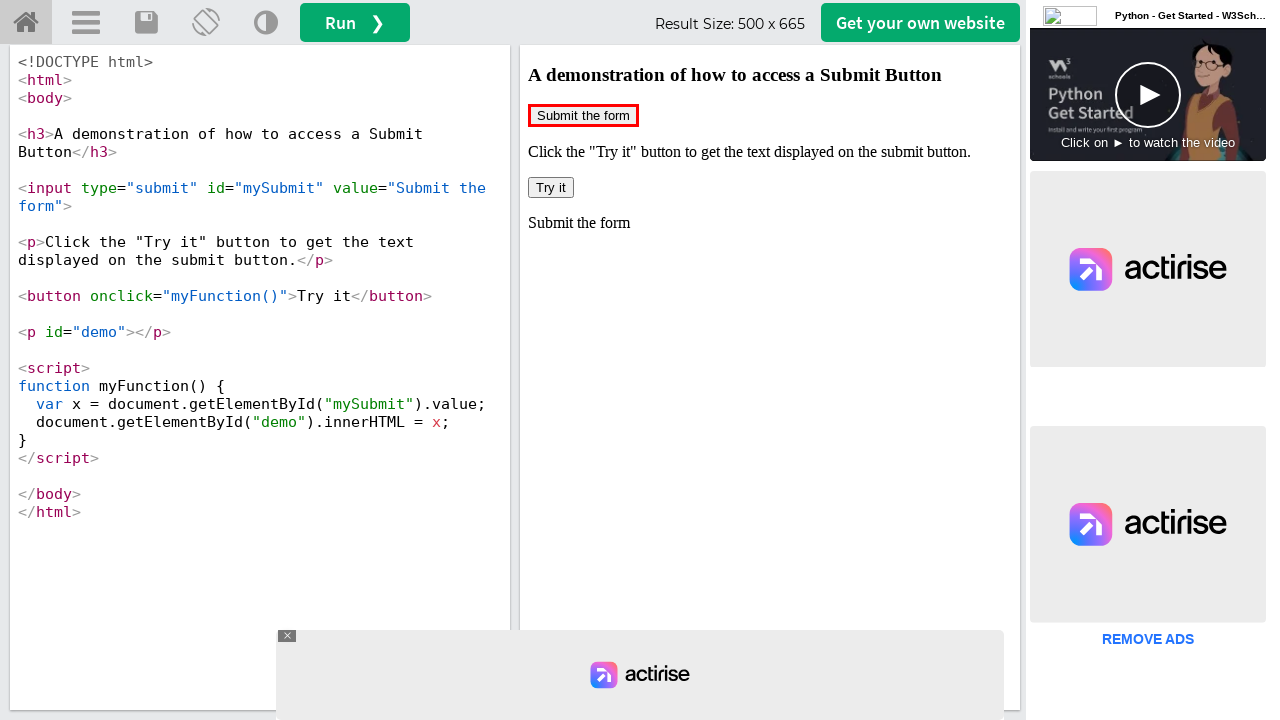